Tests double-click and right-click interactions on elements within an iframe on W3Schools demo page

Starting URL: https://www.w3schools.com/tags/tryit.asp?filename=tryhtml_select_multiple

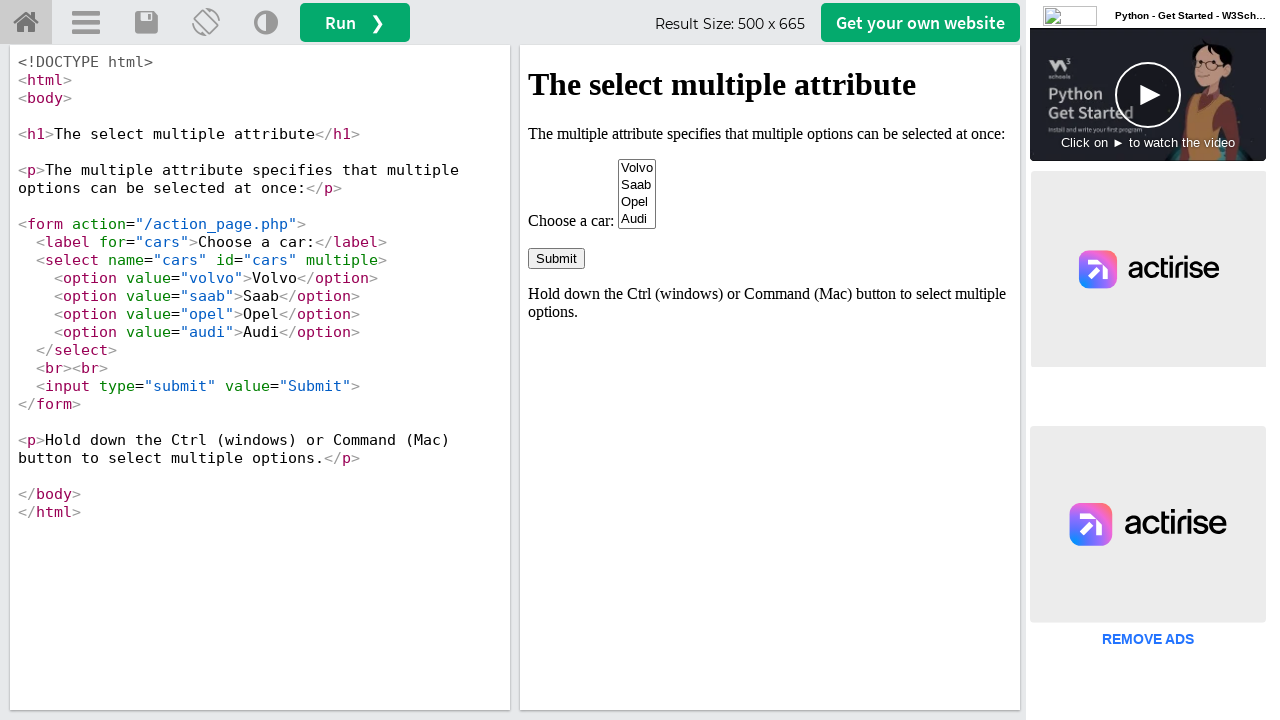

Located iframe with id 'iframeResult' for interaction
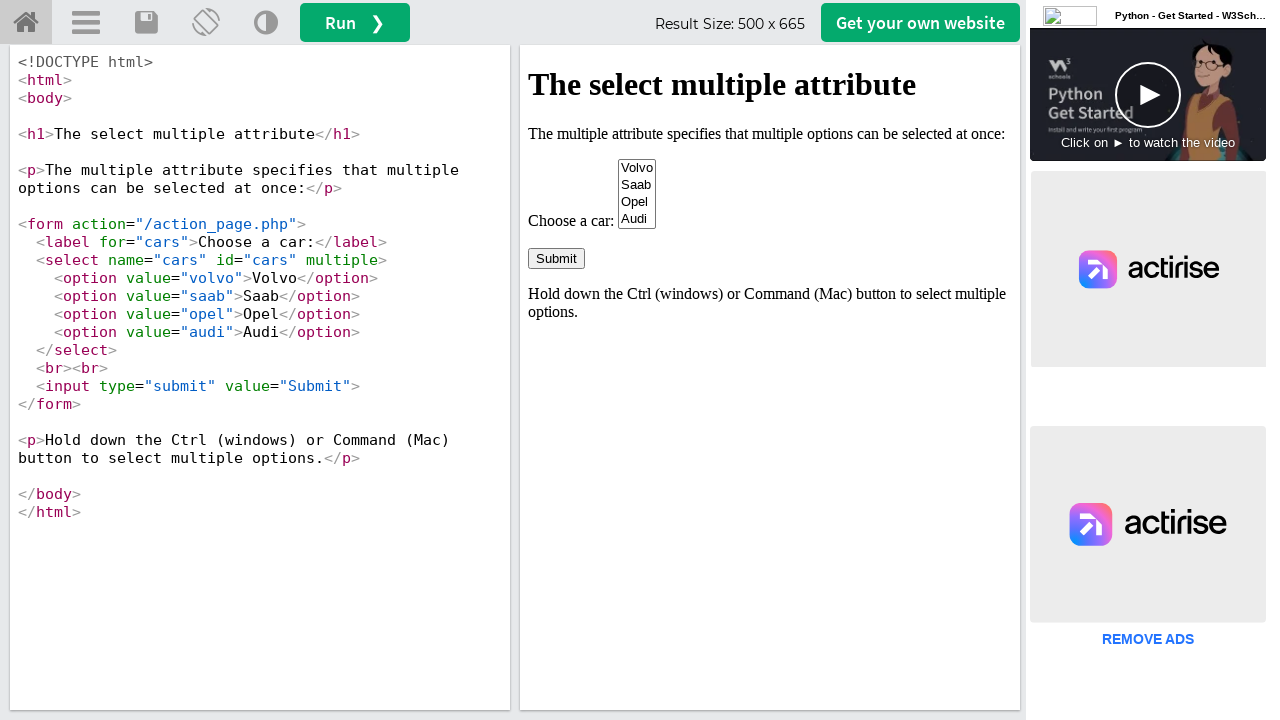

Double-clicked on the first paragraph element within iframe at (770, 134) on iframe[id='iframeResult'] >> internal:control=enter-frame >> xpath=//body/p[1]
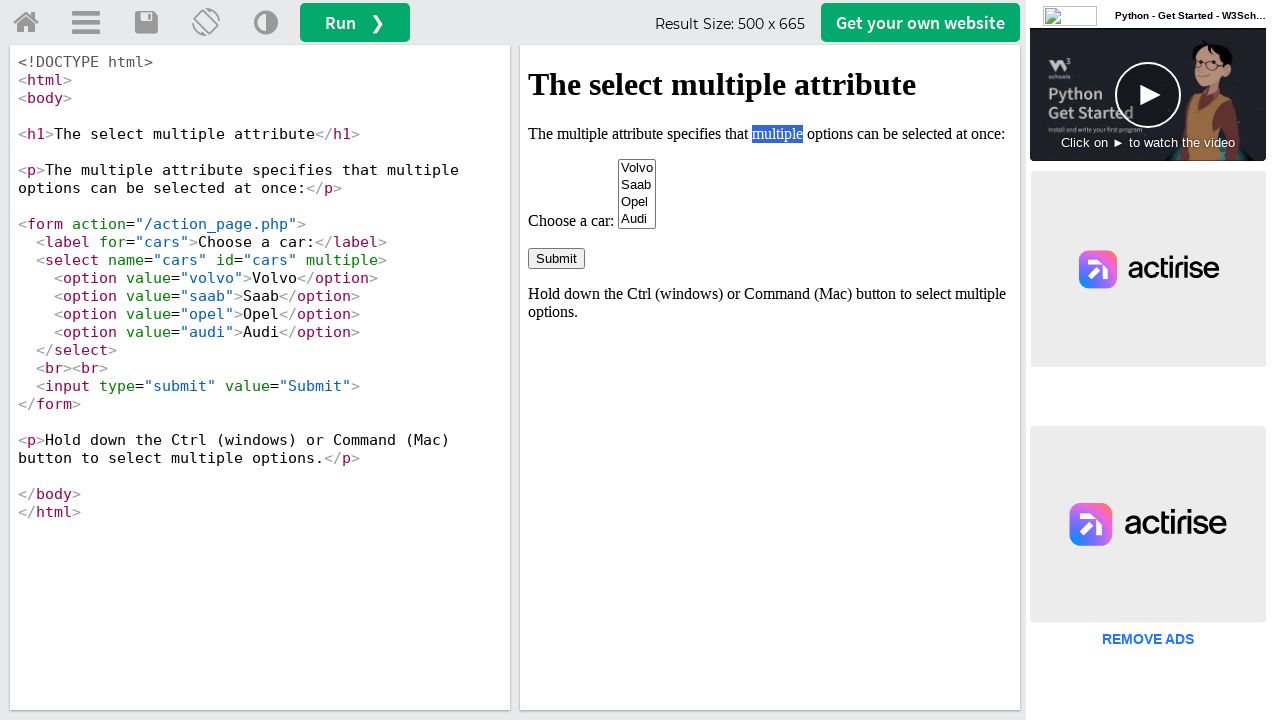

Double-clicked on the first input element within the form in iframe at (556, 258) on iframe[id='iframeResult'] >> internal:control=enter-frame >> xpath=//body/form[1
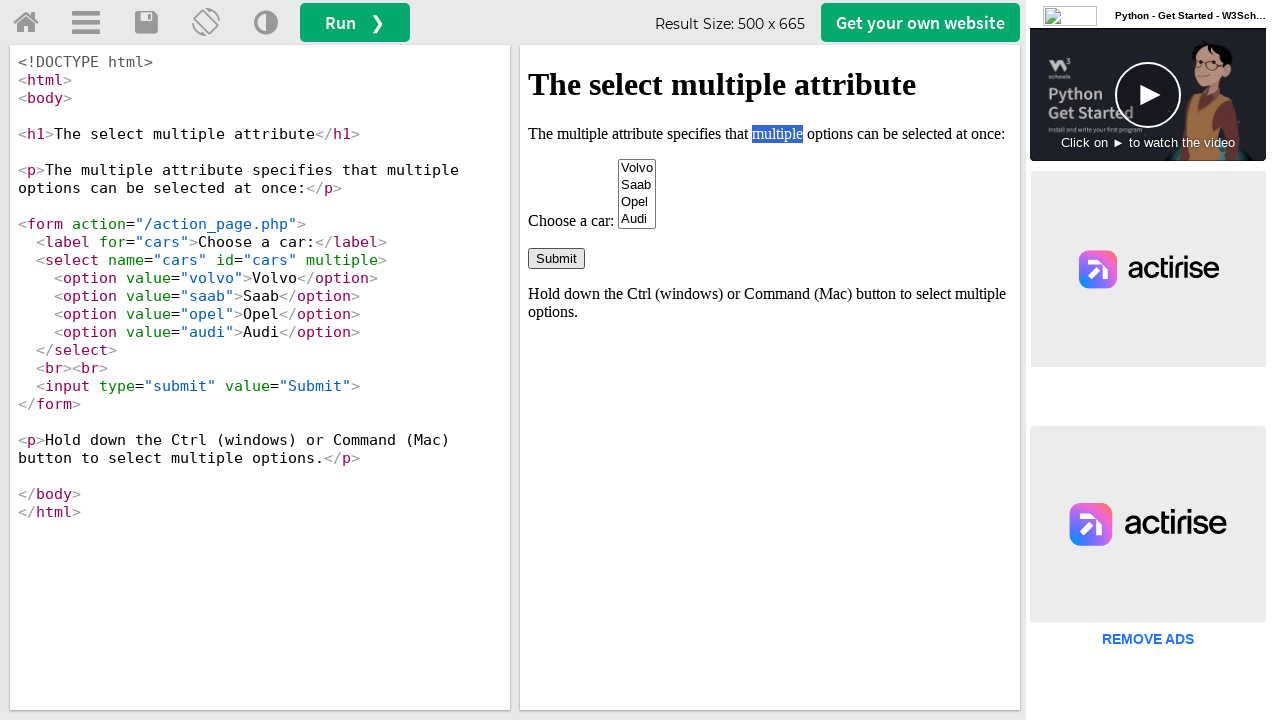

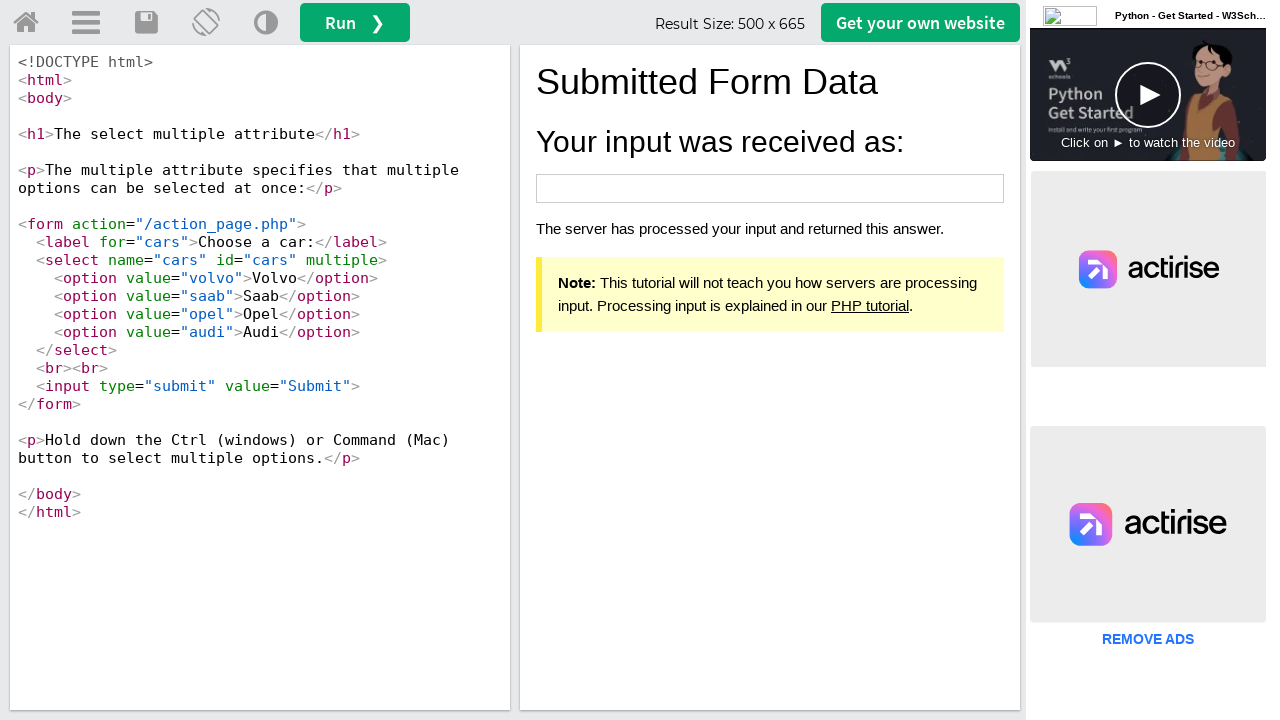